Tests deleting an item from the middle of the todo list

Starting URL: https://todomvc.com/examples/react/dist/

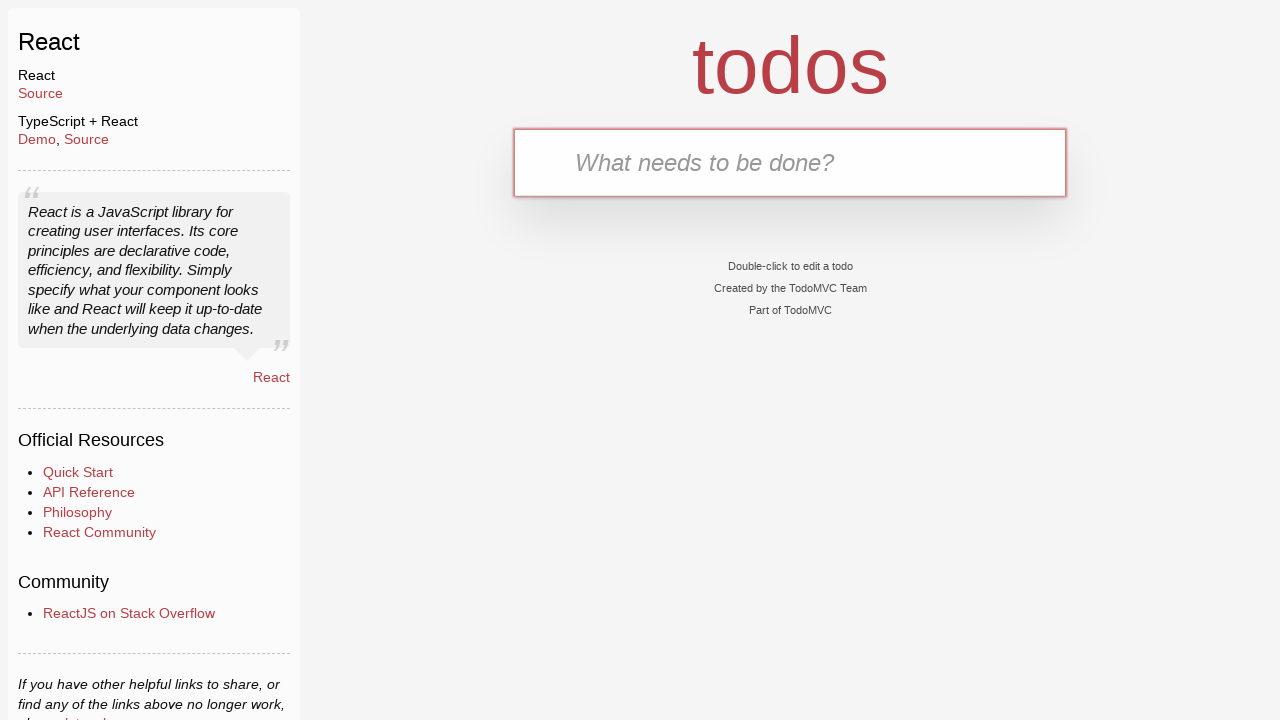

Filled text input with 'Feed the cat' on internal:testid=[data-testid="text-input"s]
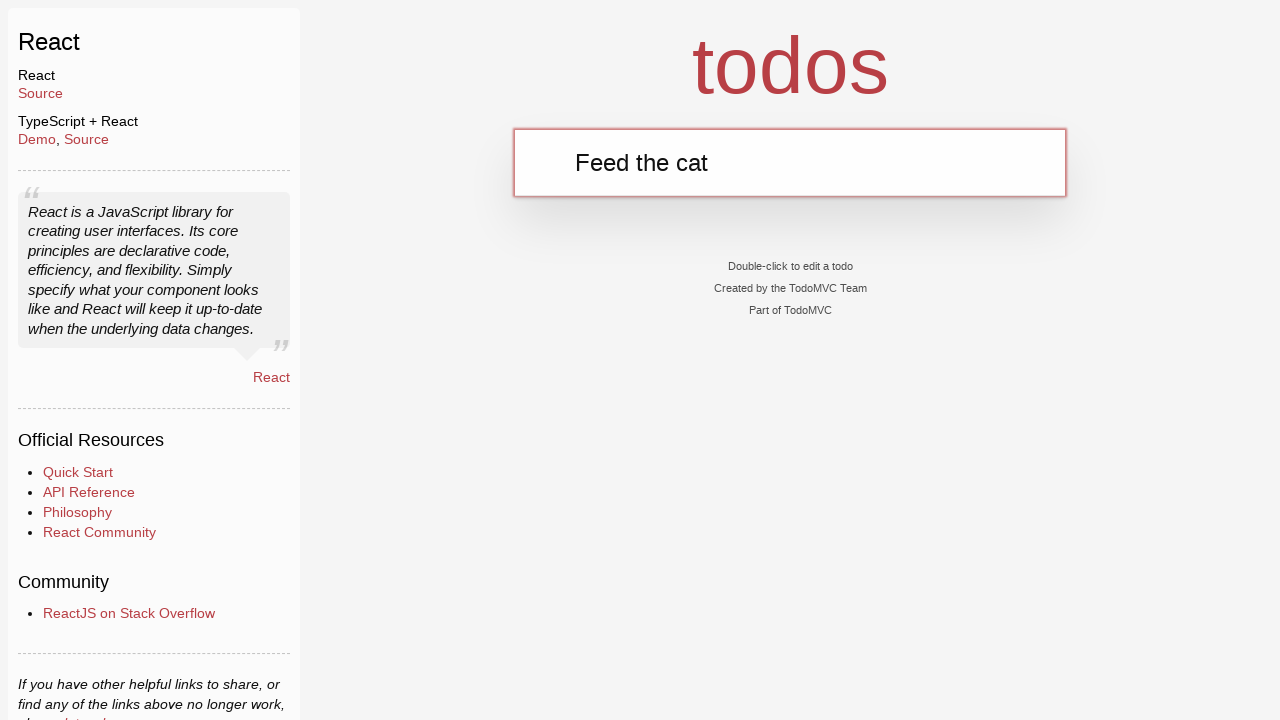

Pressed Enter to add 'Feed the cat' to the list on internal:testid=[data-testid="text-input"s]
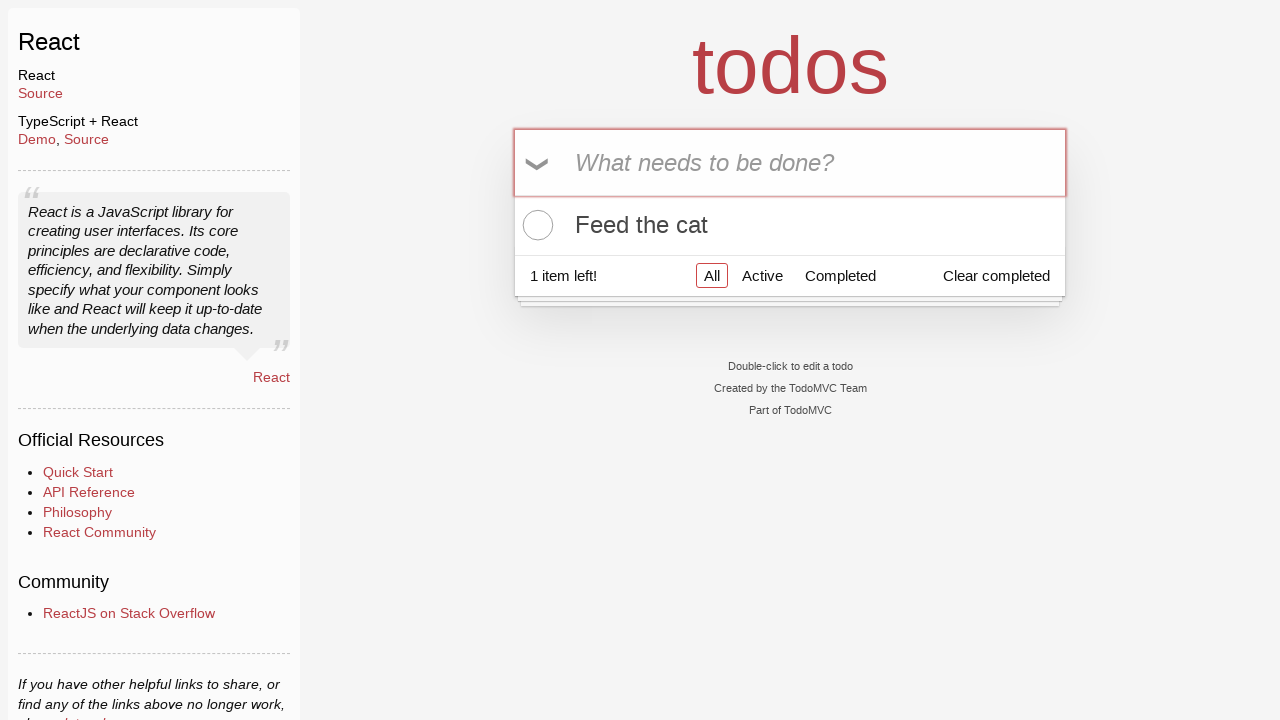

Filled text input with 'Walk the dog' on internal:testid=[data-testid="text-input"s]
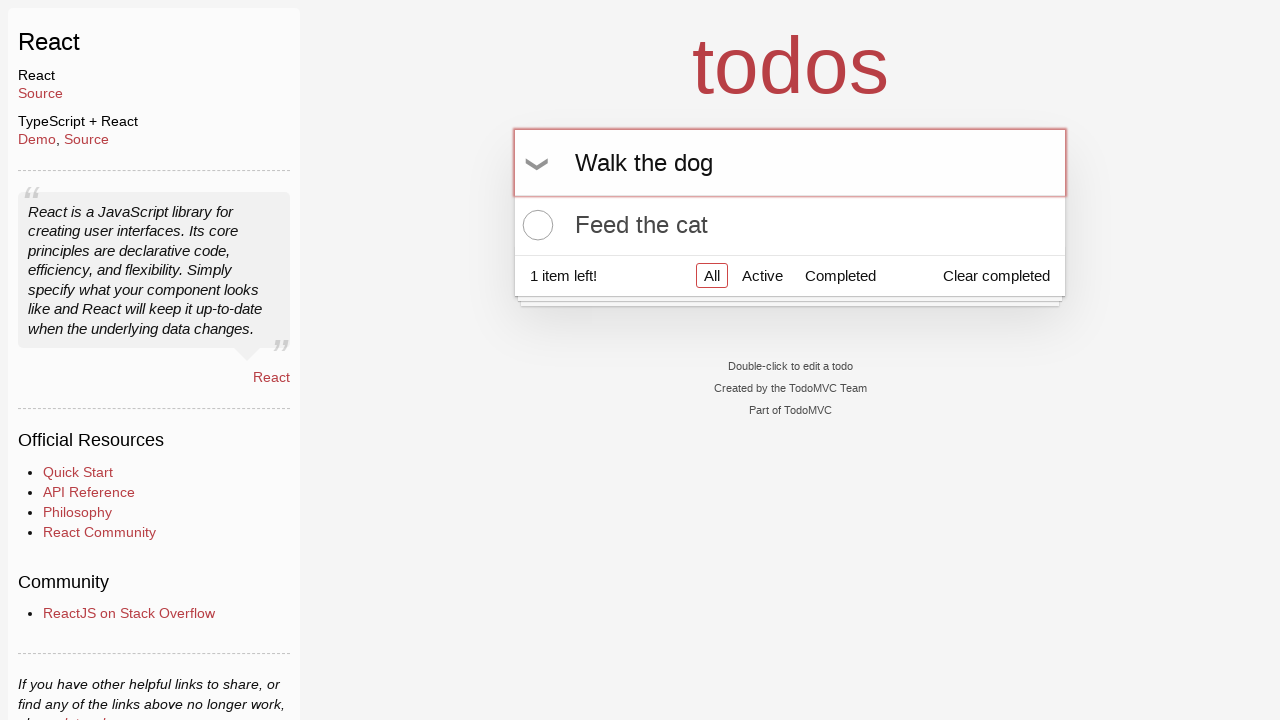

Pressed Enter to add 'Walk the dog' to the list on internal:testid=[data-testid="text-input"s]
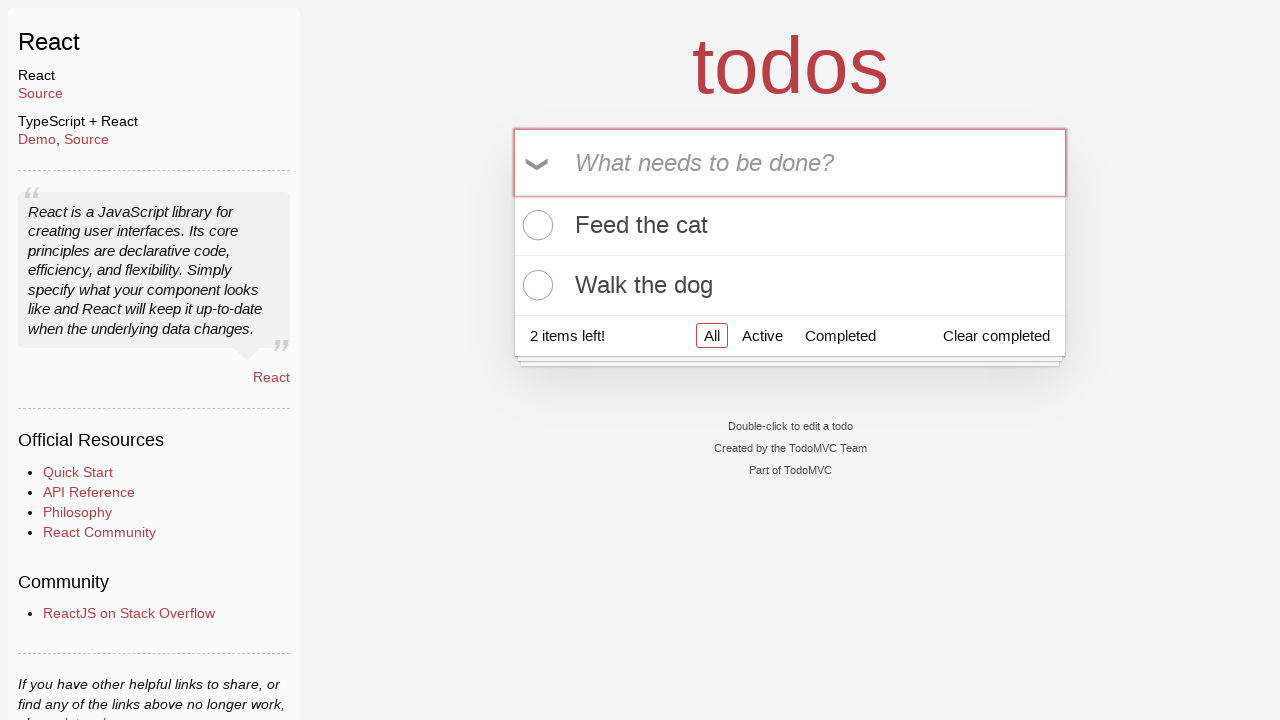

Filled text input with 'Buy some milk' on internal:testid=[data-testid="text-input"s]
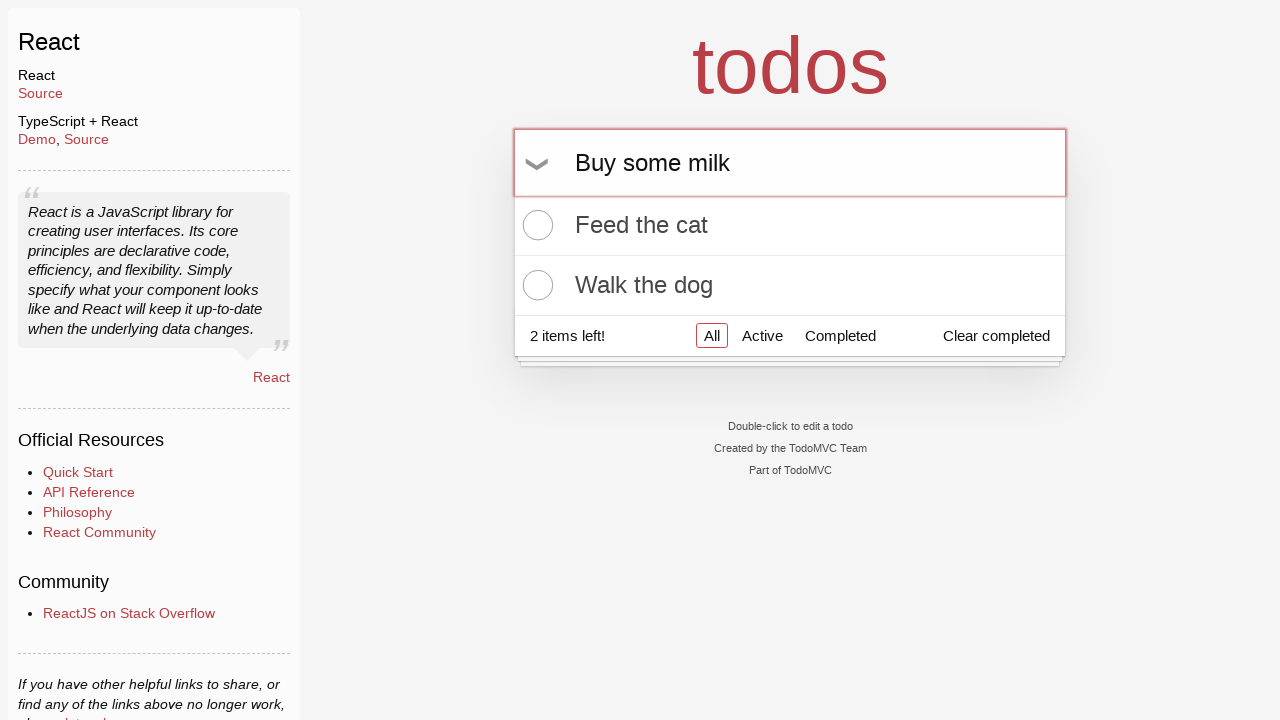

Pressed Enter to add 'Buy some milk' to the list on internal:testid=[data-testid="text-input"s]
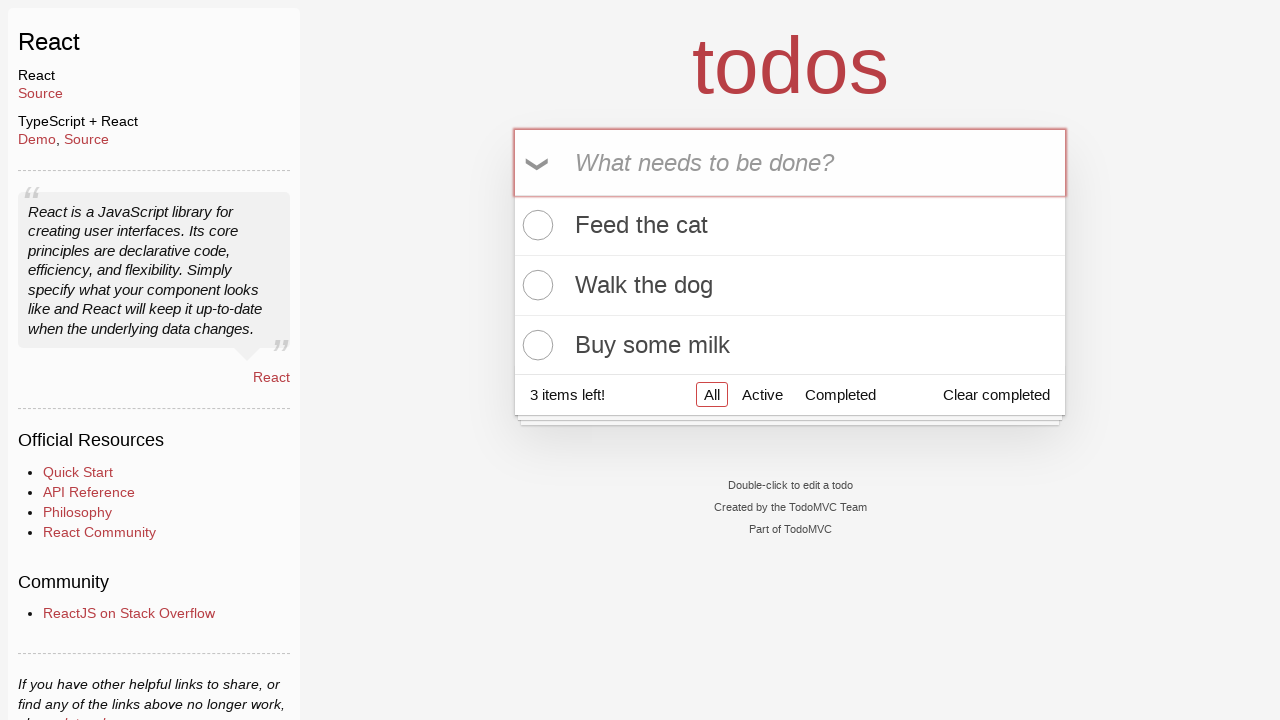

Located the middle todo item 'Walk the dog'
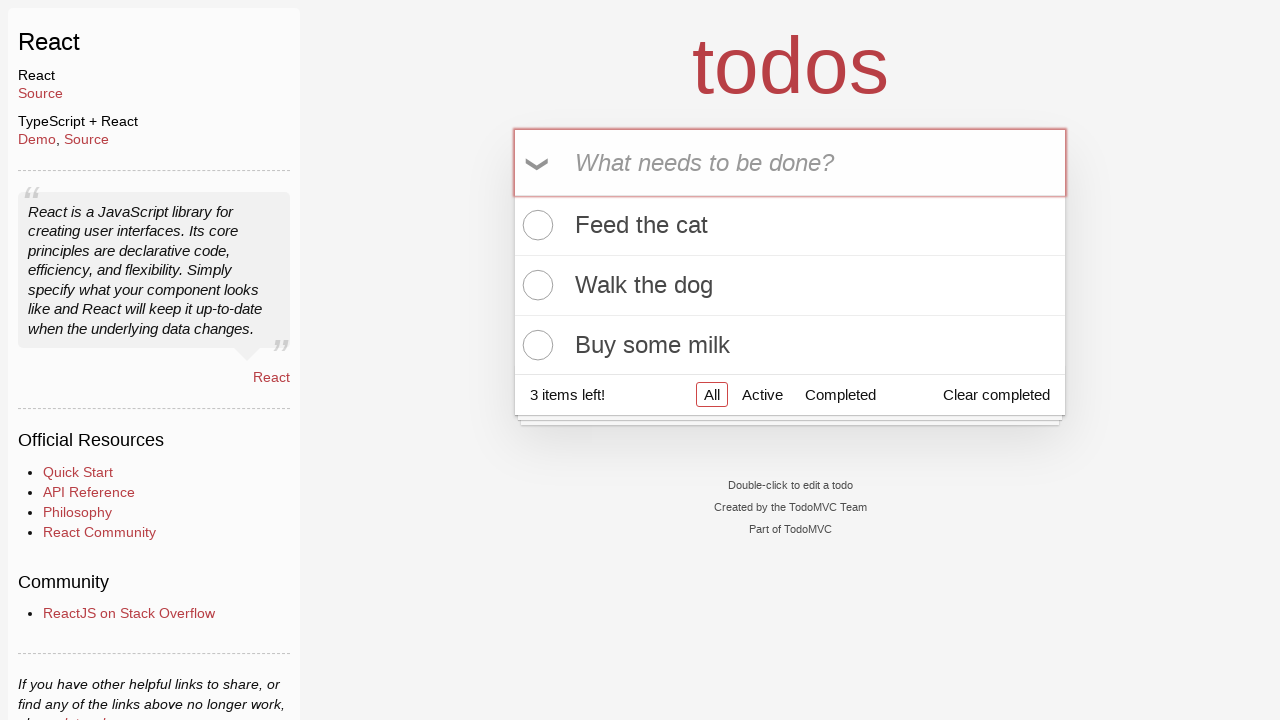

Hovered over the 'Walk the dog' item to reveal delete button at (790, 286) on internal:testid=[data-testid="todo-item"s] >> internal:has-text="Walk the dog"i
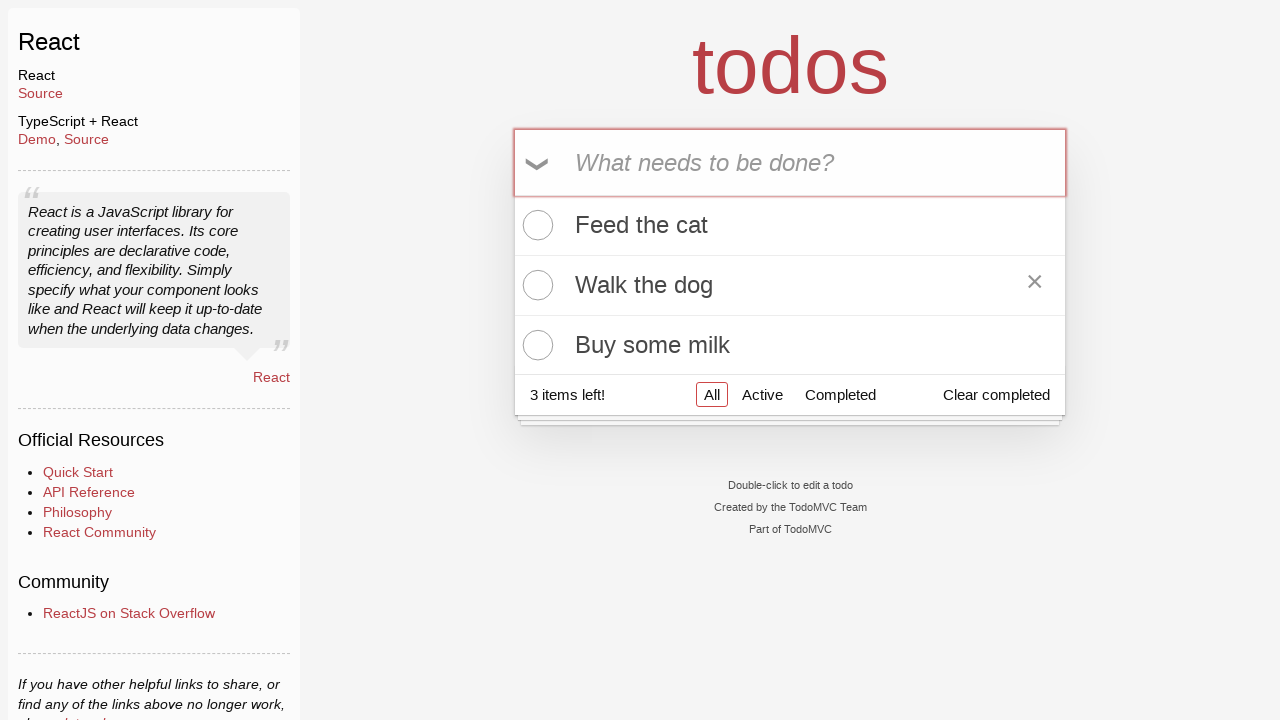

Located the delete button for 'Walk the dog' item
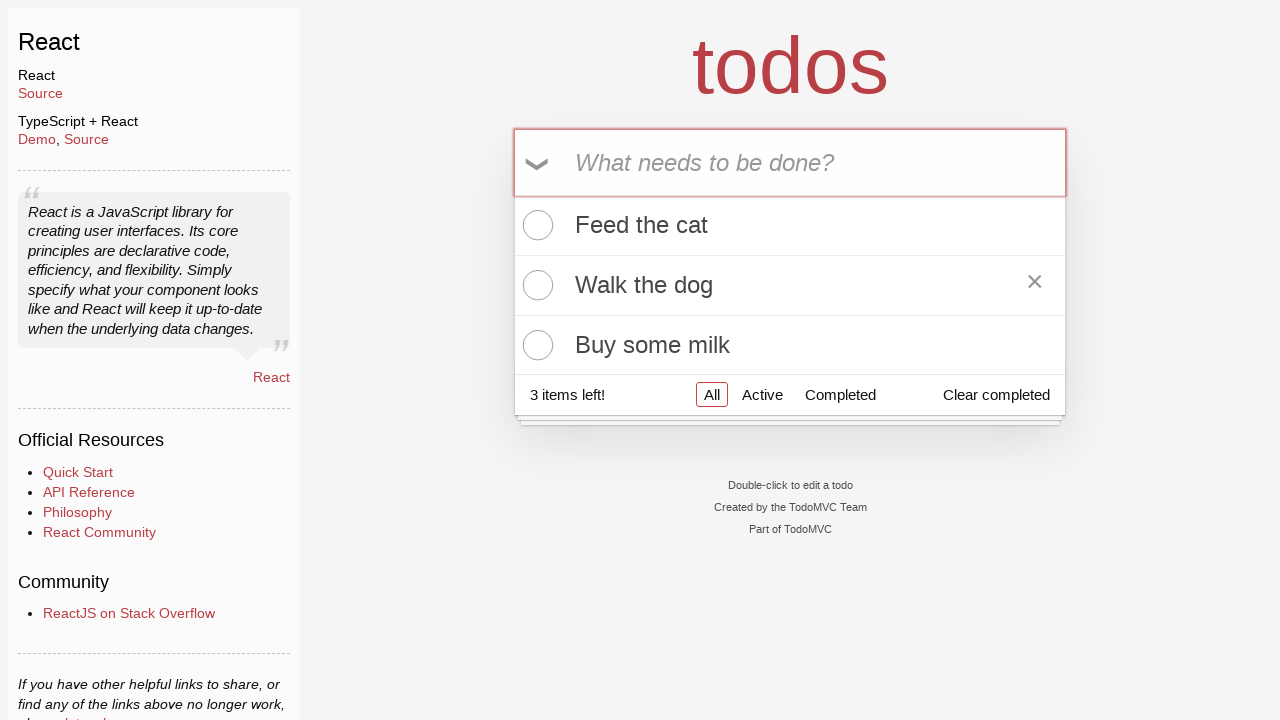

Clicked delete button to remove 'Walk the dog' from the list at (1035, 285) on internal:testid=[data-testid="todo-item"s] >> internal:has-text="Walk the dog"i 
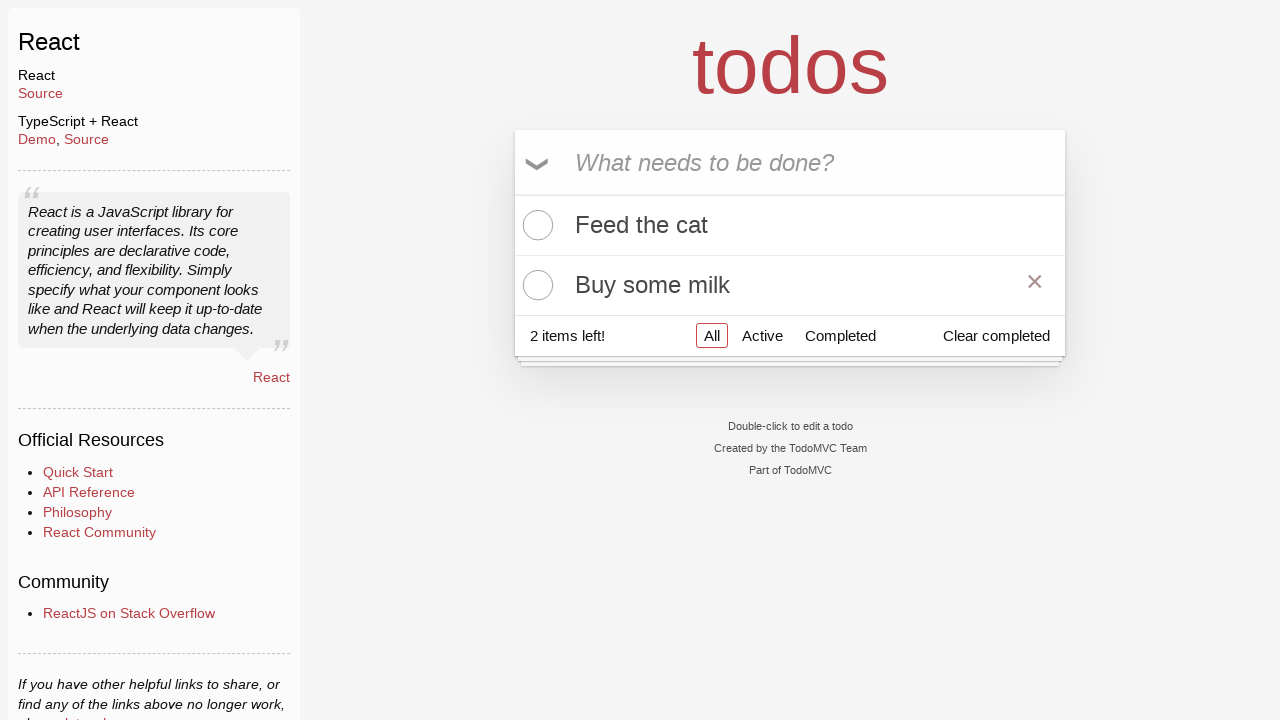

Verified that todo items are still present after deletion
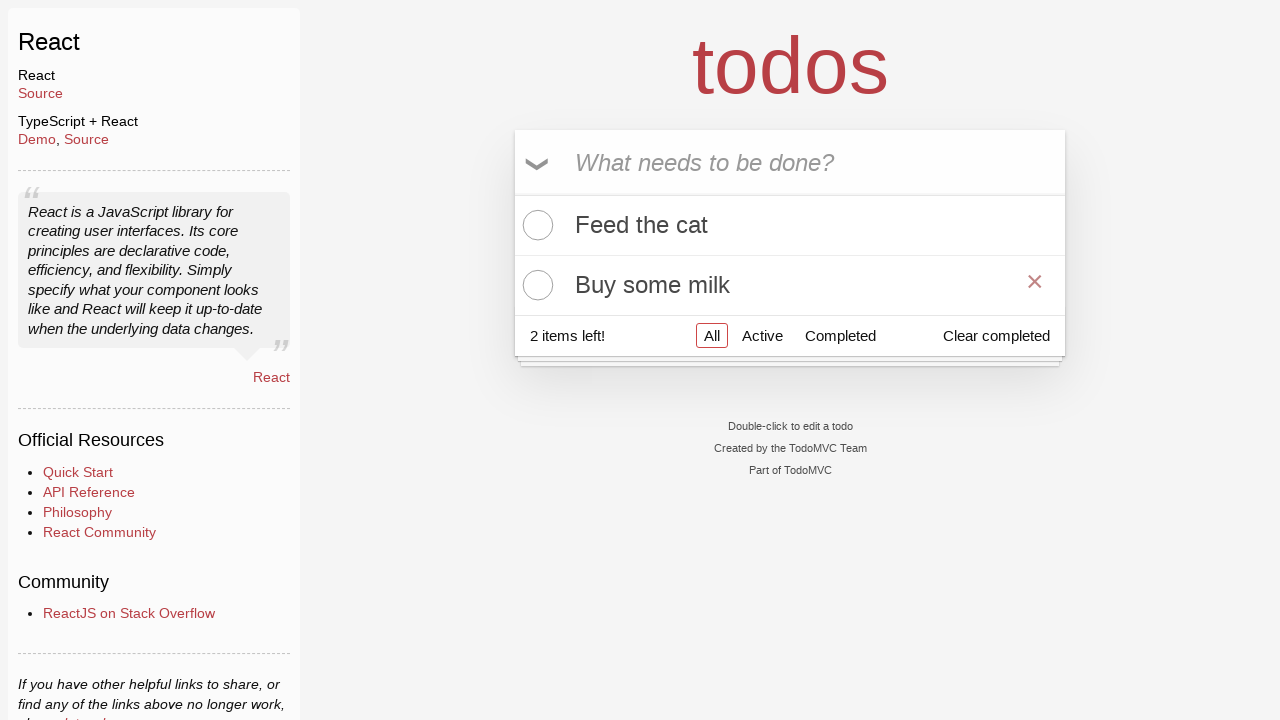

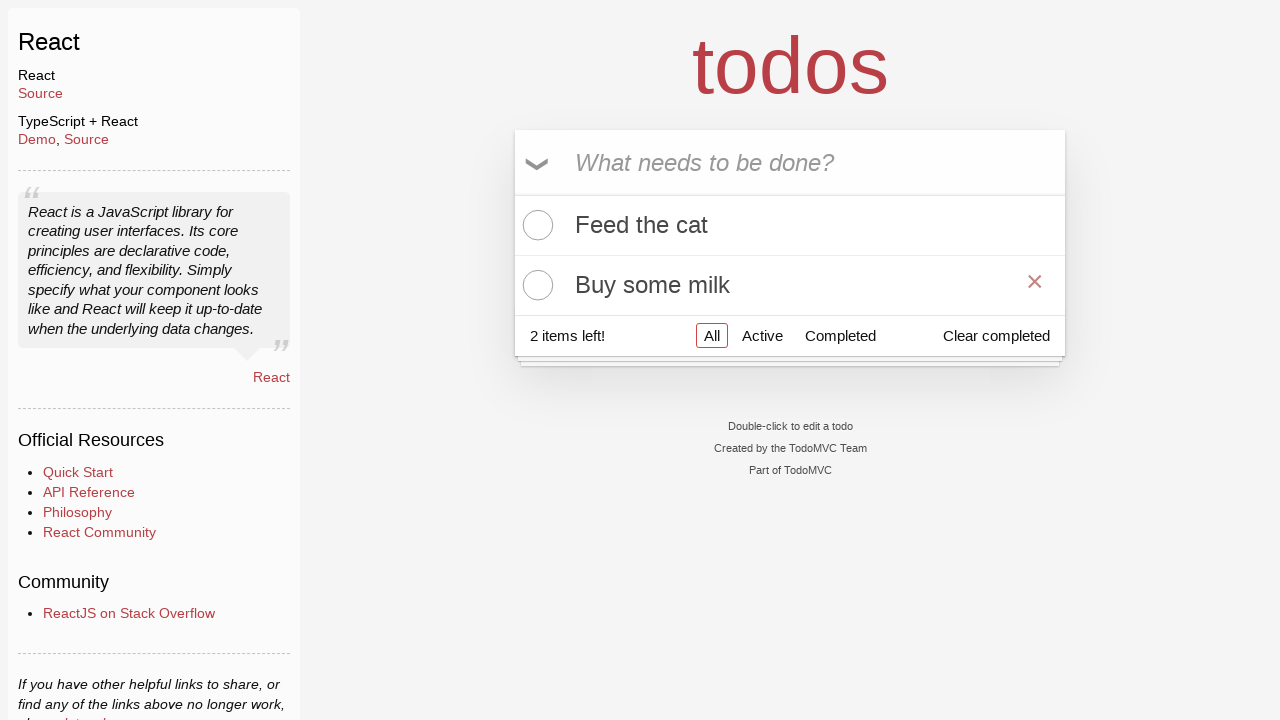